Tests interaction with a landing page by clicking a landing button and then clicking on multiple SVG path elements within grouped elements.

Starting URL: https://raviandemma.sbs.com.au/

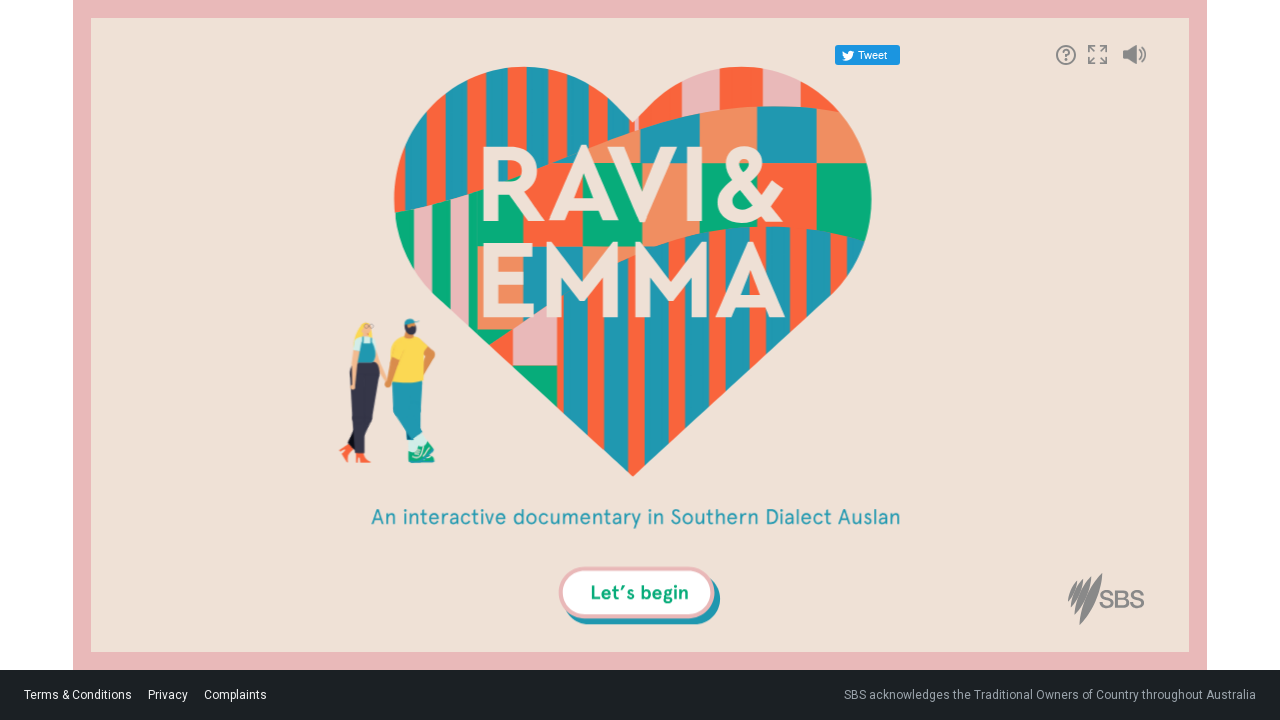

Clicked the landing button at (640, 593) on #landing-button
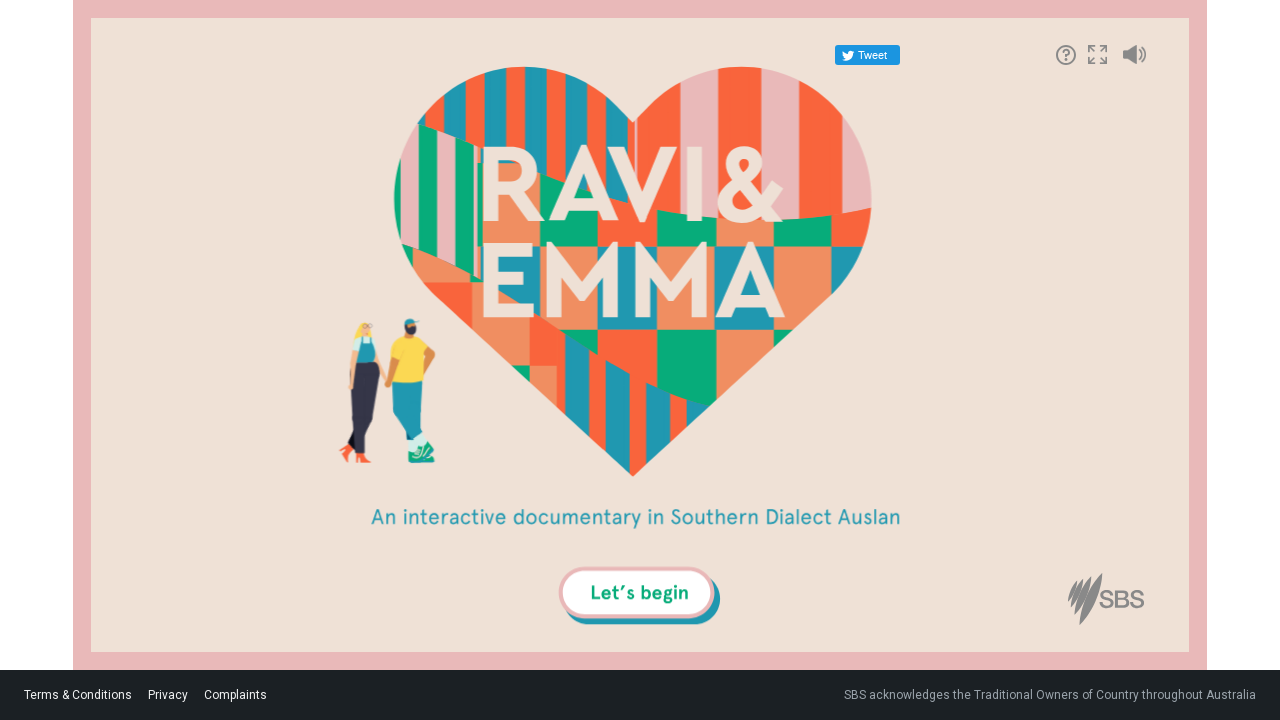

Clicked SVG path element in 8th group at (566, 417) on g:nth-child(8) > g > path:nth-child(2)
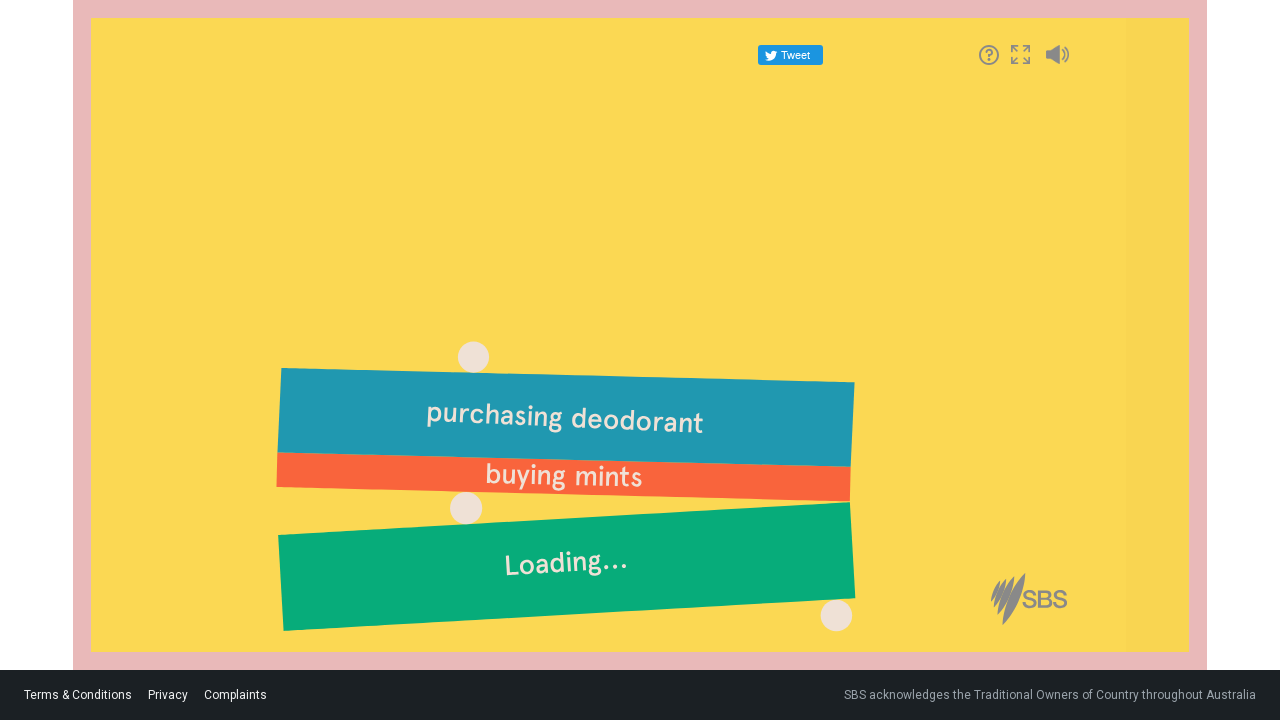

Clicked SVG path element in 11th group at (640, 313) on g:nth-child(11) > g > path:nth-child(2)
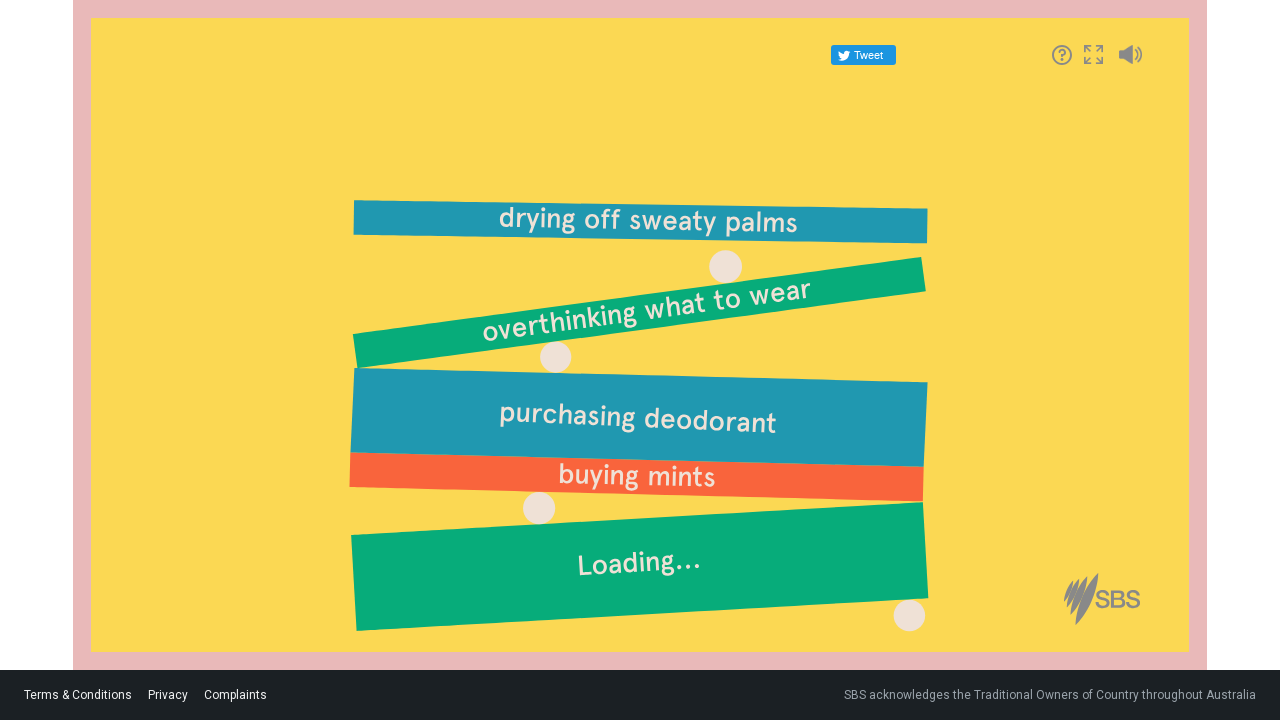

Clicked SVG path element in 8th group again at (639, 417) on g:nth-child(8) > g > path:nth-child(2)
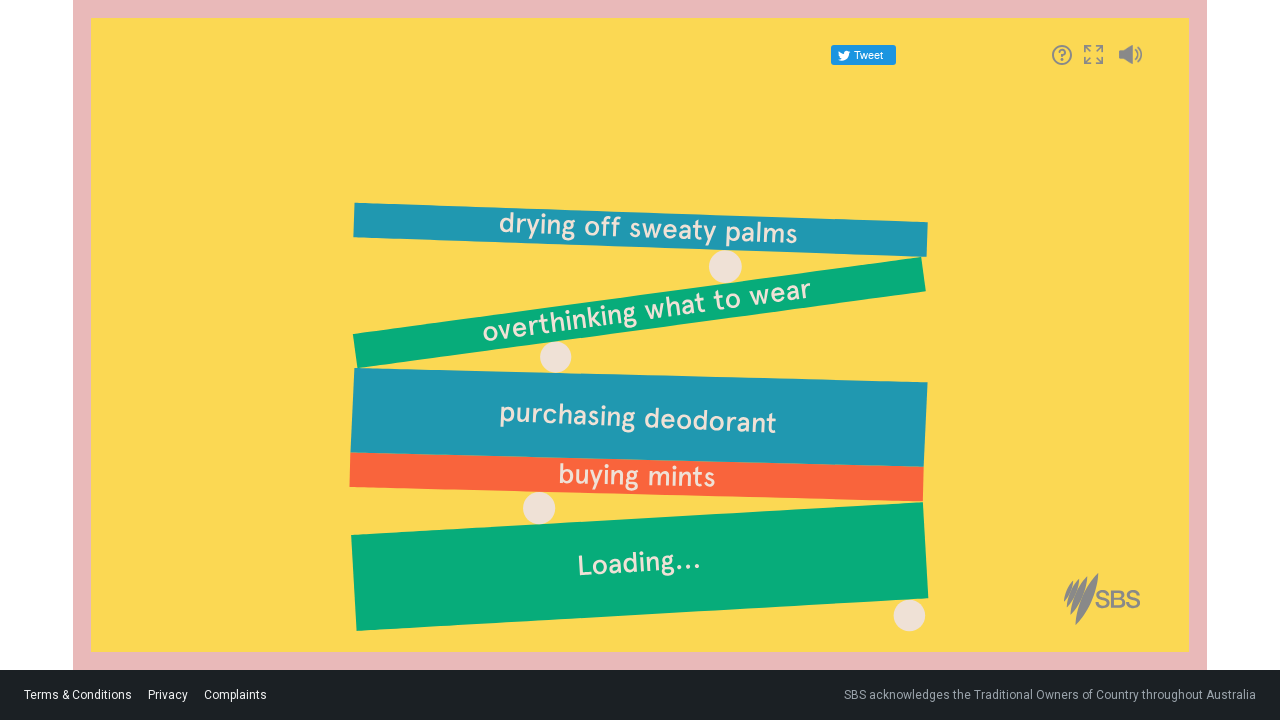

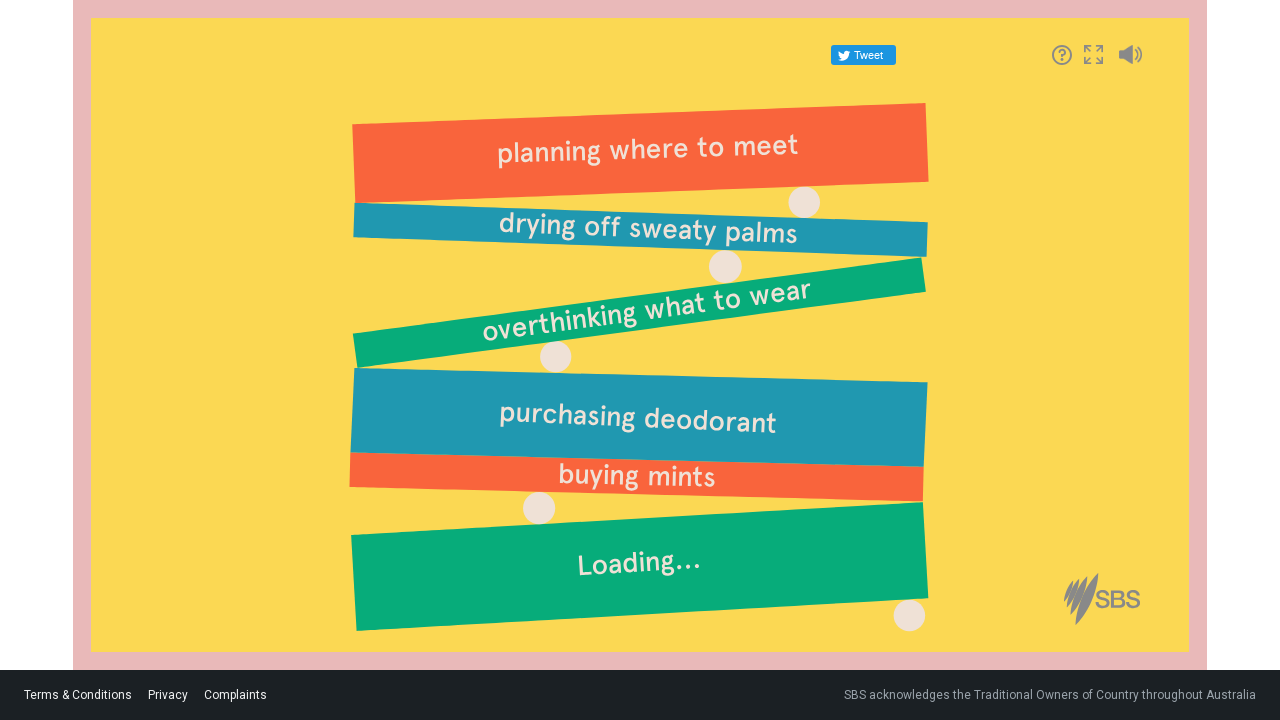